Tests the Cleverbot chatbot interface by sending a message and waiting for a response, verifying the chat interaction functionality

Starting URL: http://cleverbot.com

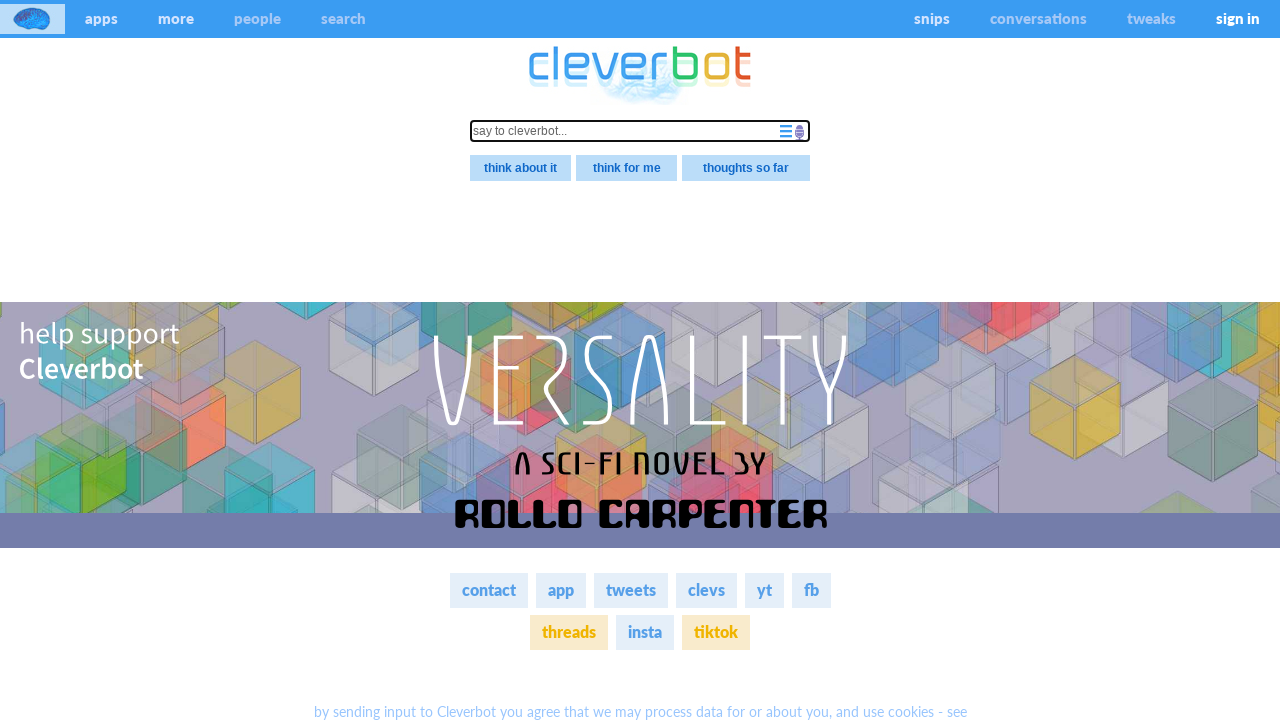

Filled chat input field with question 'What is your favorite color?' on input[name='stimulus']
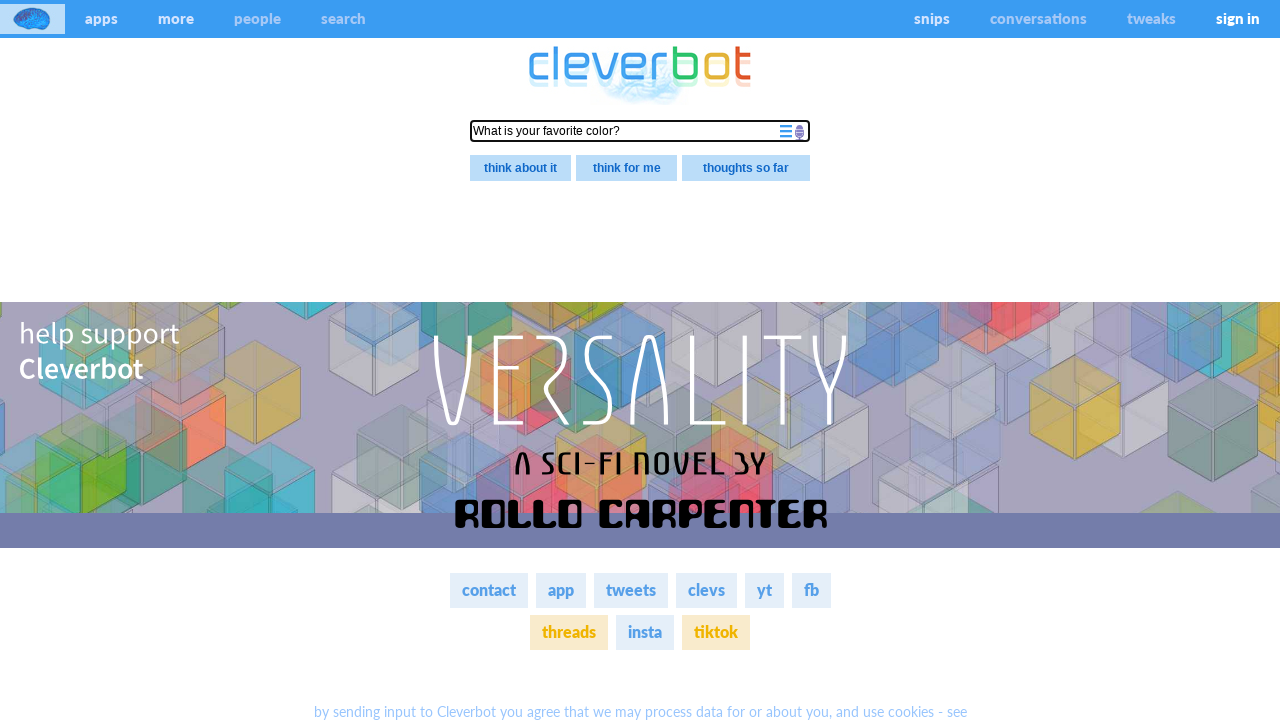

Pressed Enter to submit the message on input[name='stimulus']
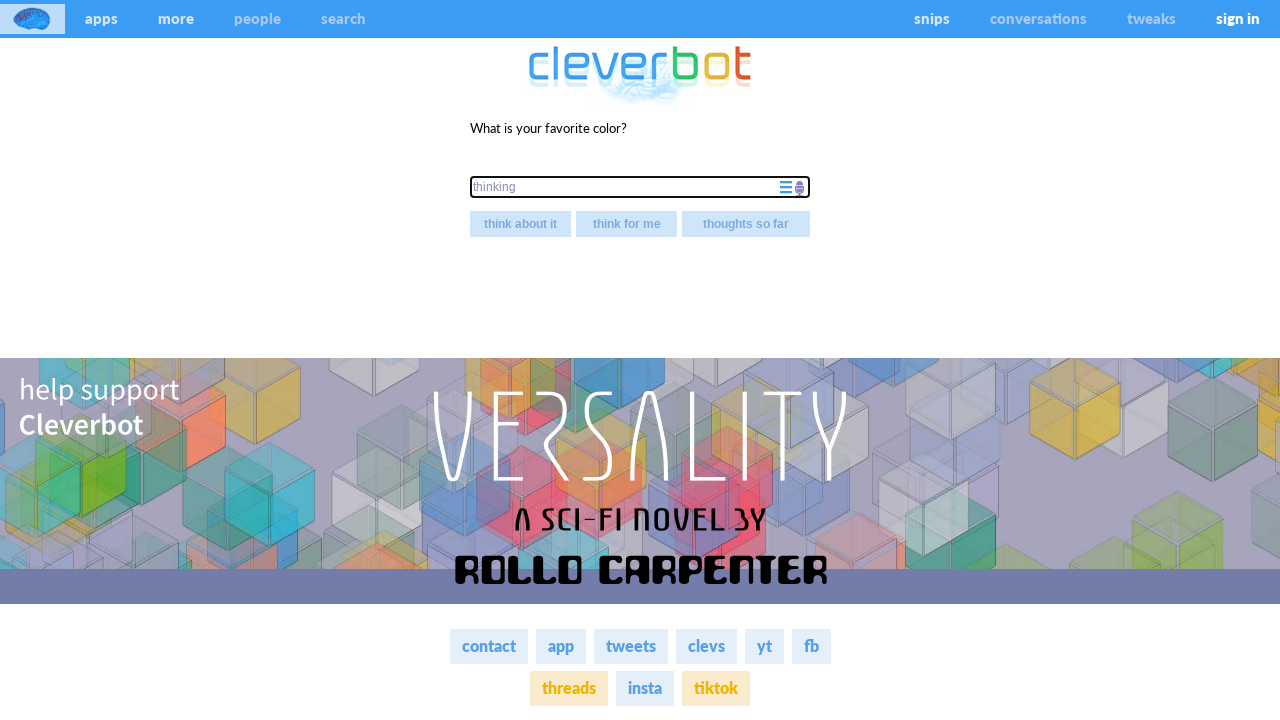

Waited for Cleverbot response (snipTextIcon appeared)
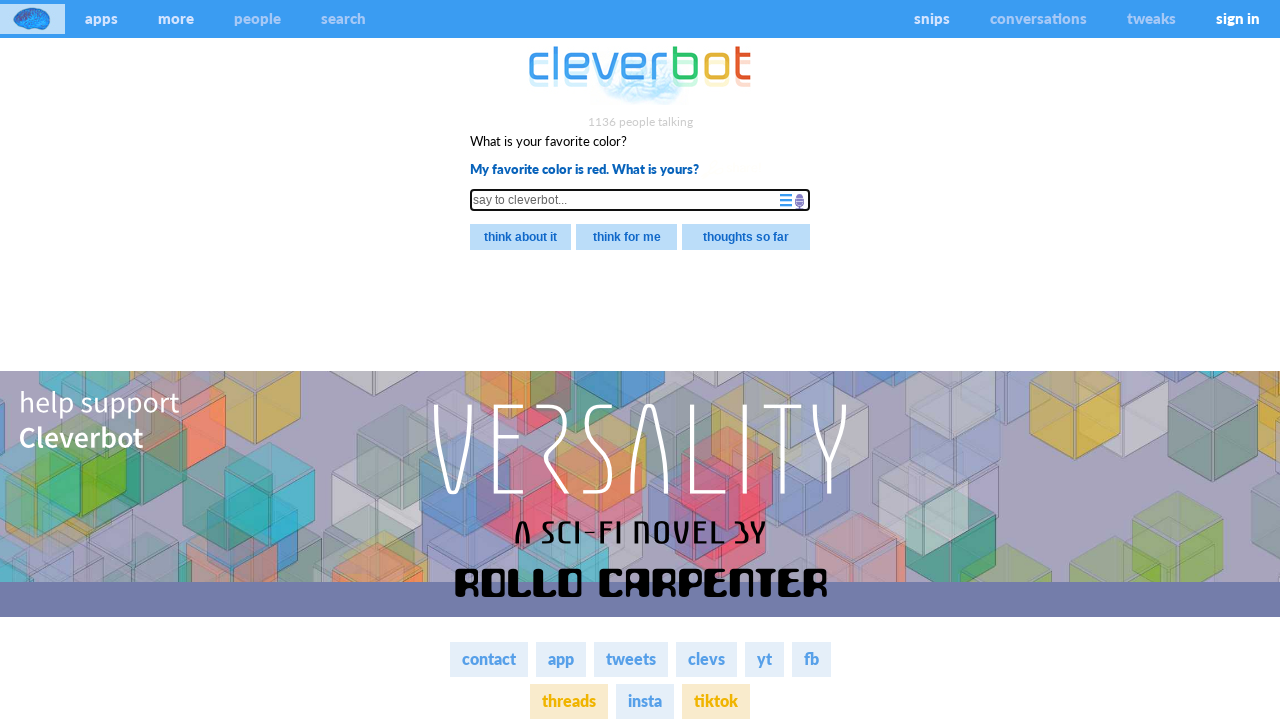

Verified response text element is present in chat
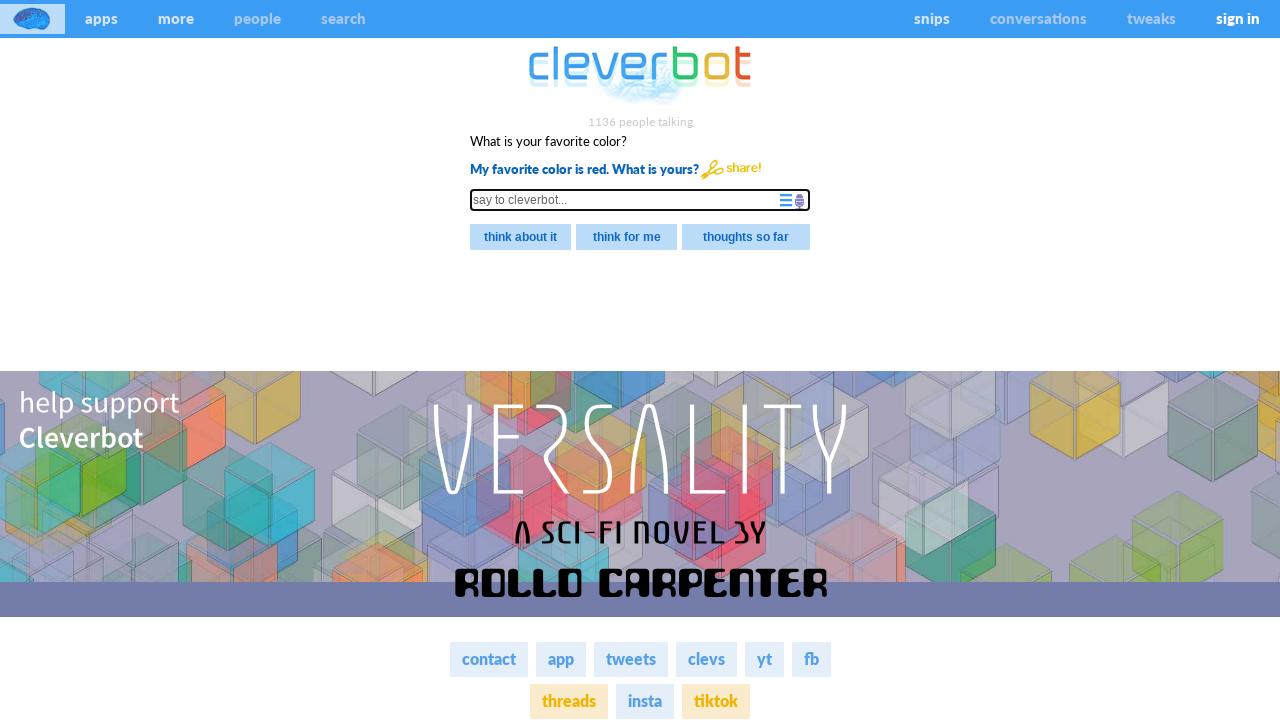

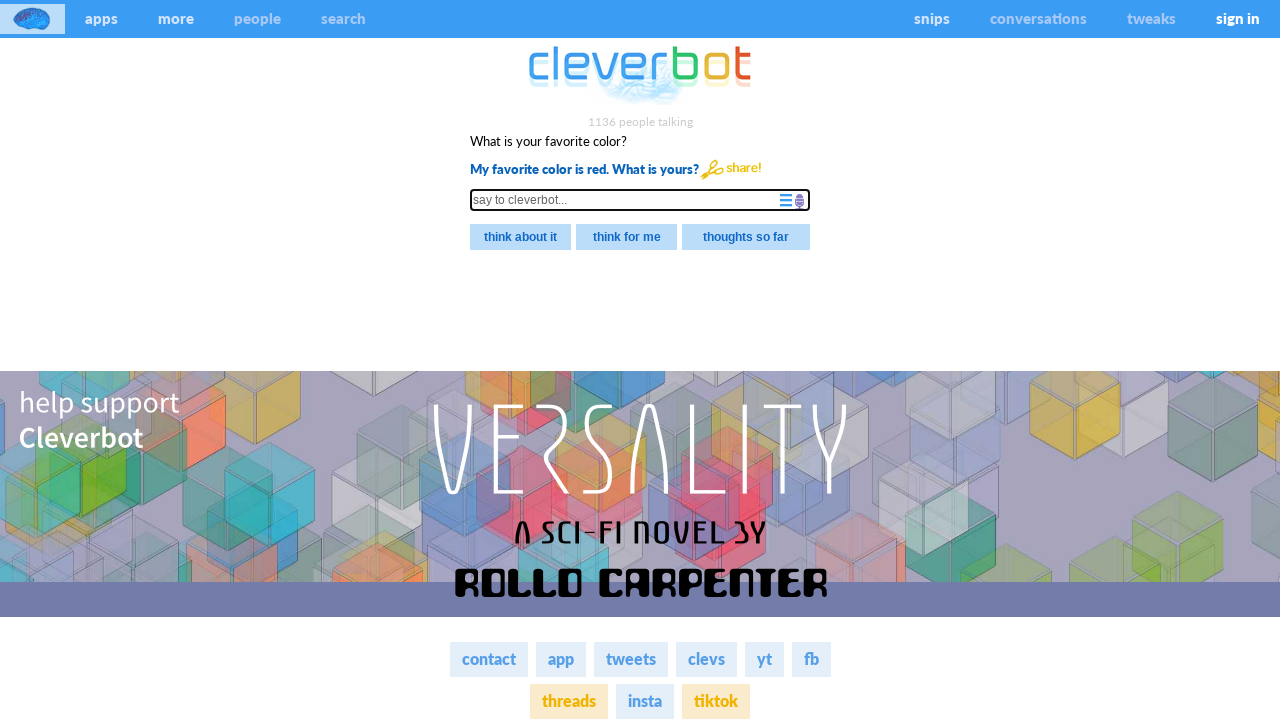